Tests search functionality by entering a non-existent search query and verifying that a "no results" message is displayed

Starting URL: https://www.chitai-gorod.ru

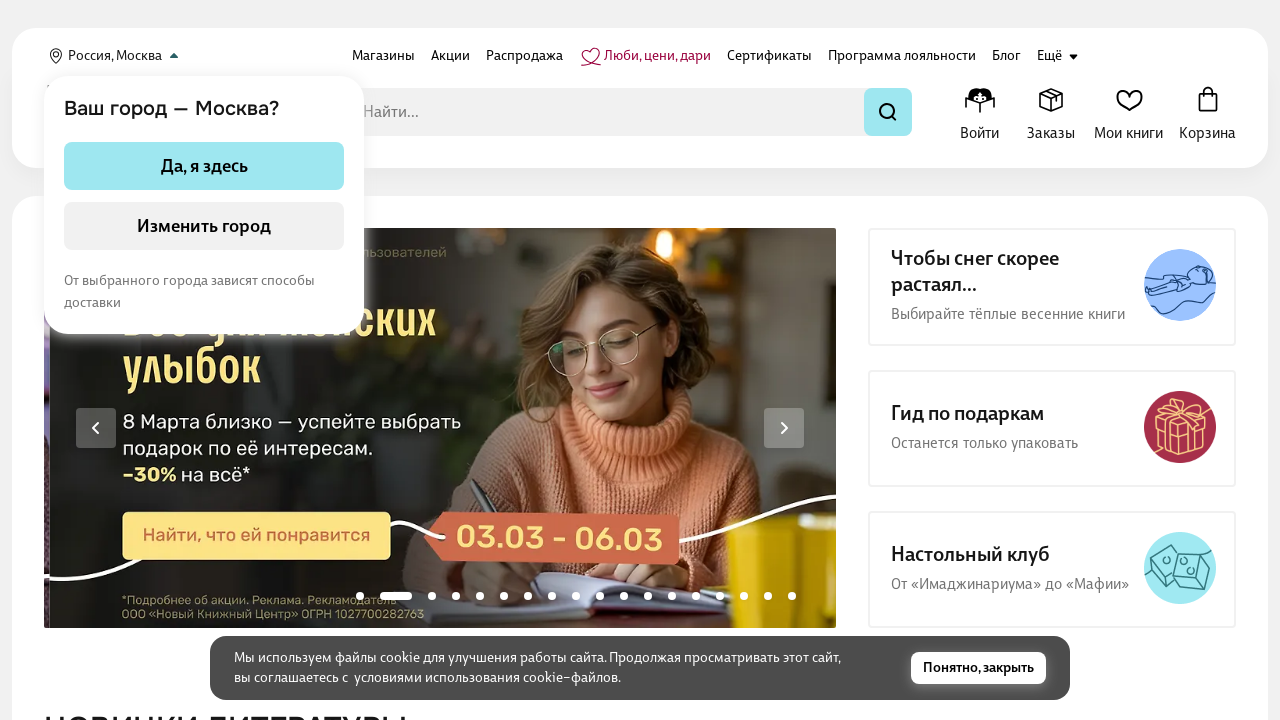

Search input field loaded on Chitai-Gorod homepage
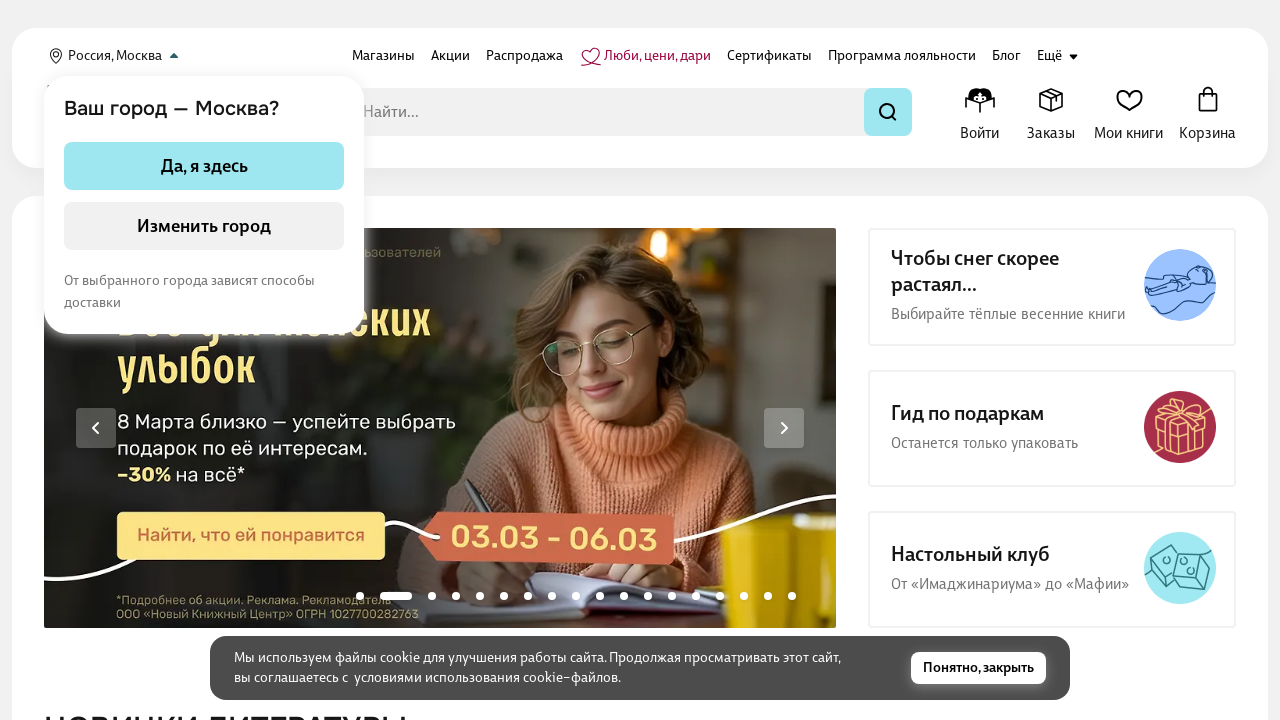

Filled search field with non-existent query 'xyznonexistent12345' on input.search-form__input
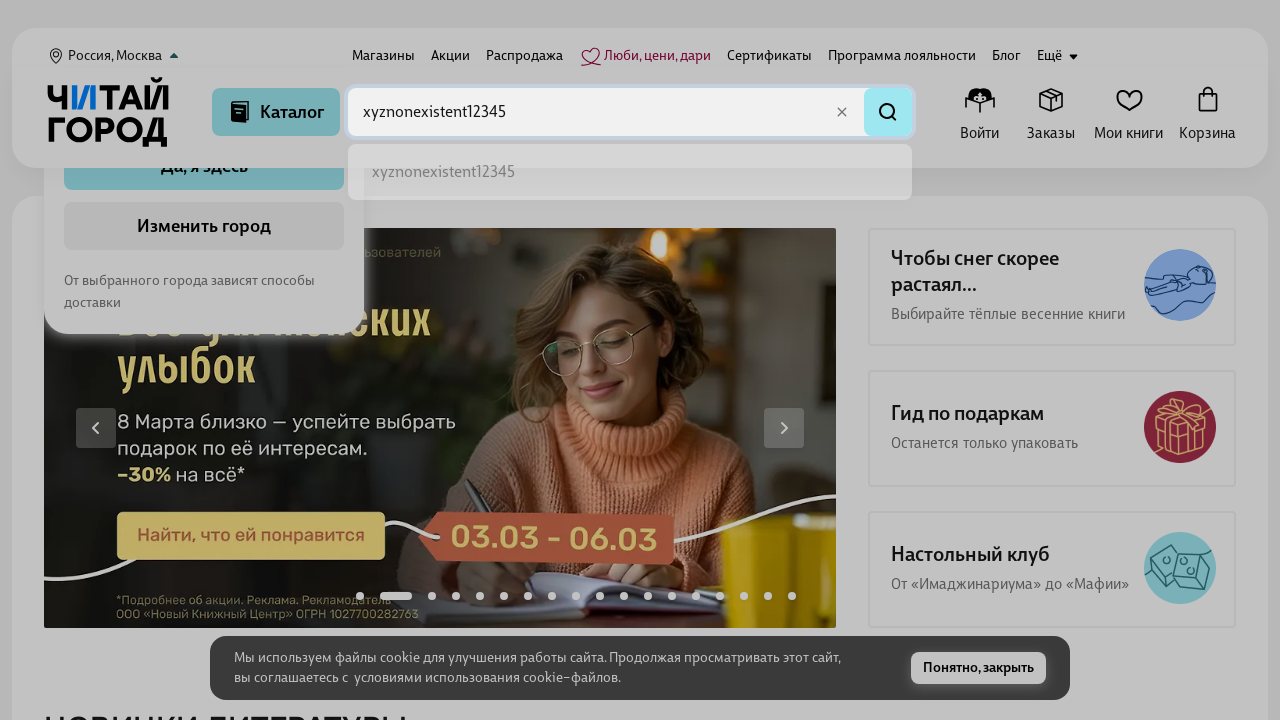

Clicked search button to execute search at (888, 112) on button[type='submit']
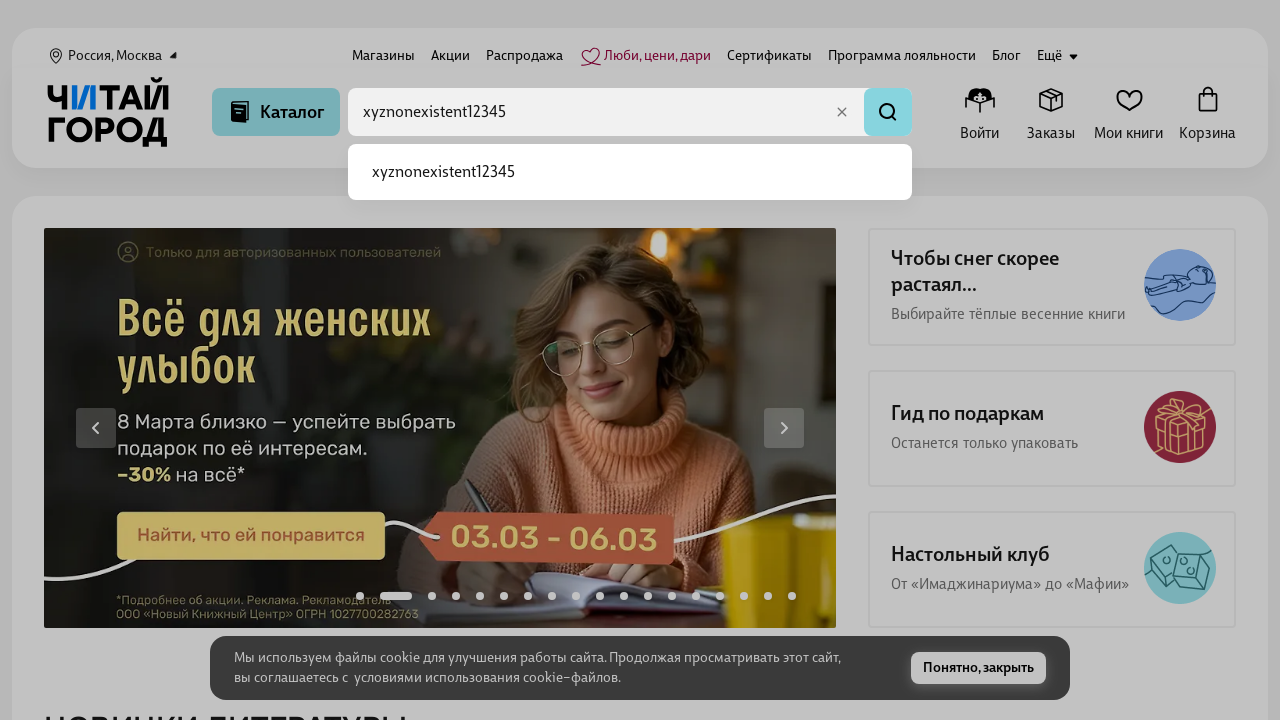

No results message appeared confirming search returned no items
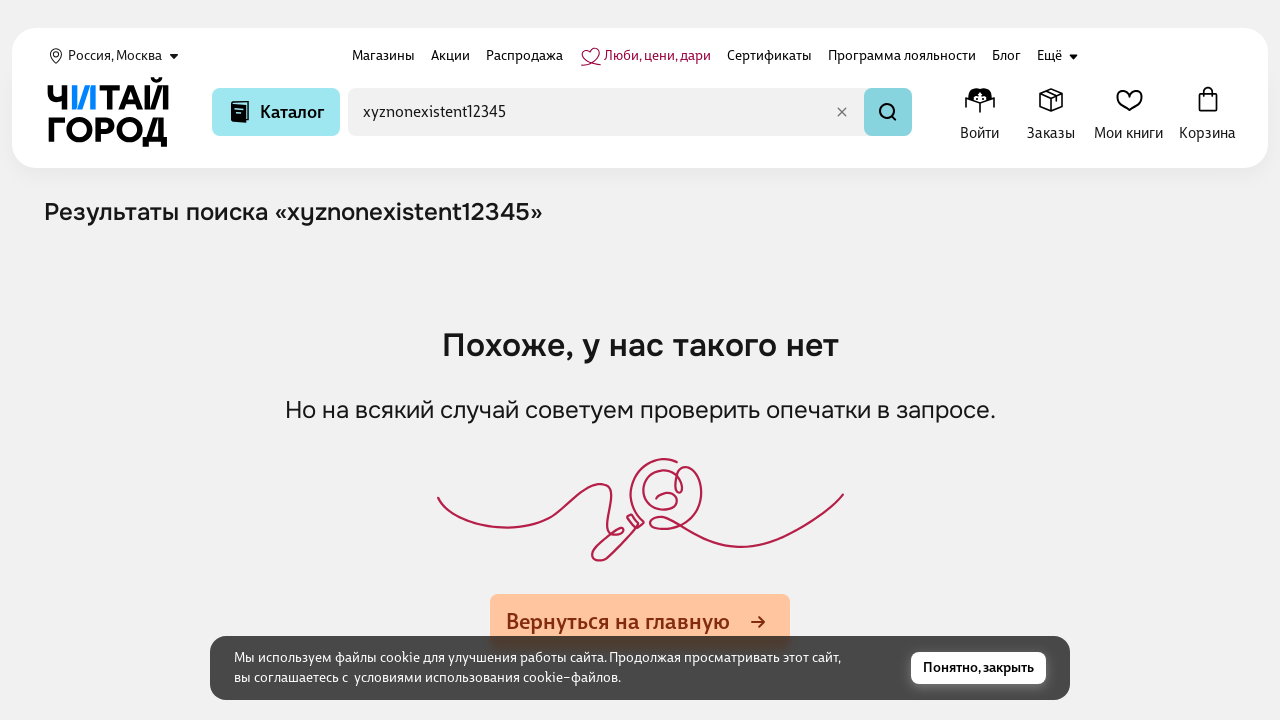

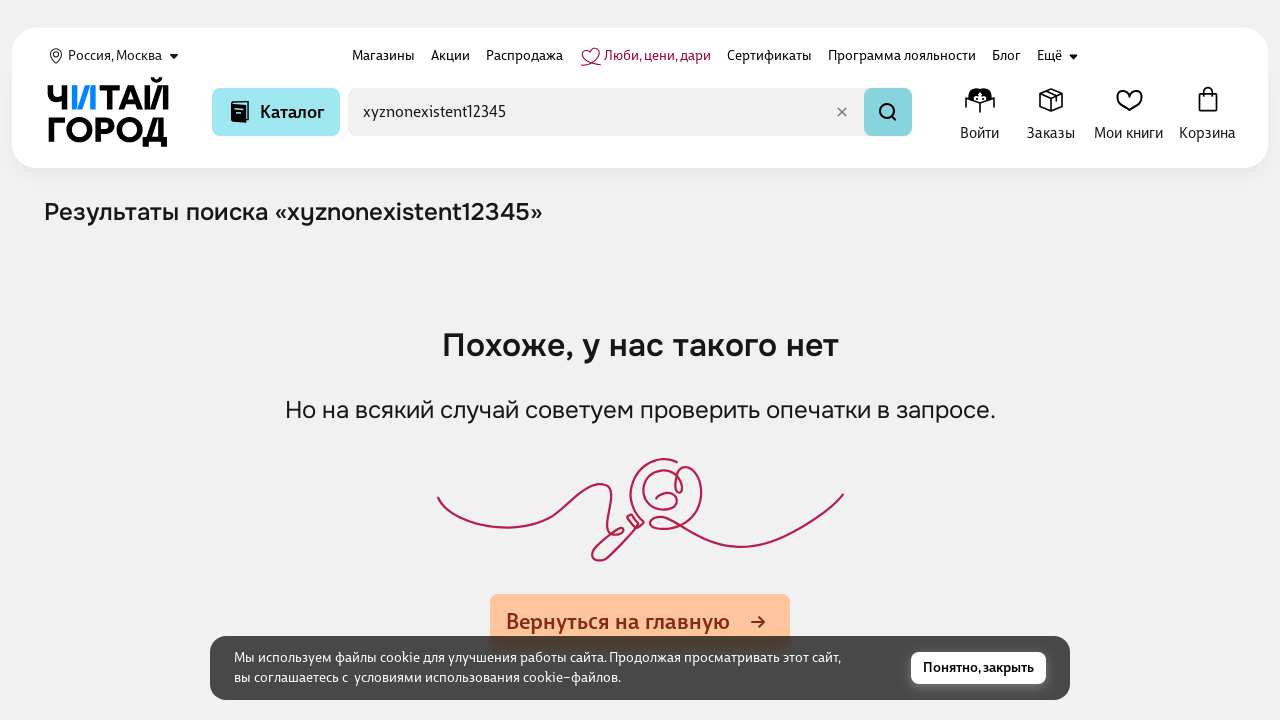